Tests dropdown selection functionality by selecting an option from a dropdown menu and verifying the selection was applied correctly.

Starting URL: https://learnmoreplayground.blogspot.com/p/dropdown.html

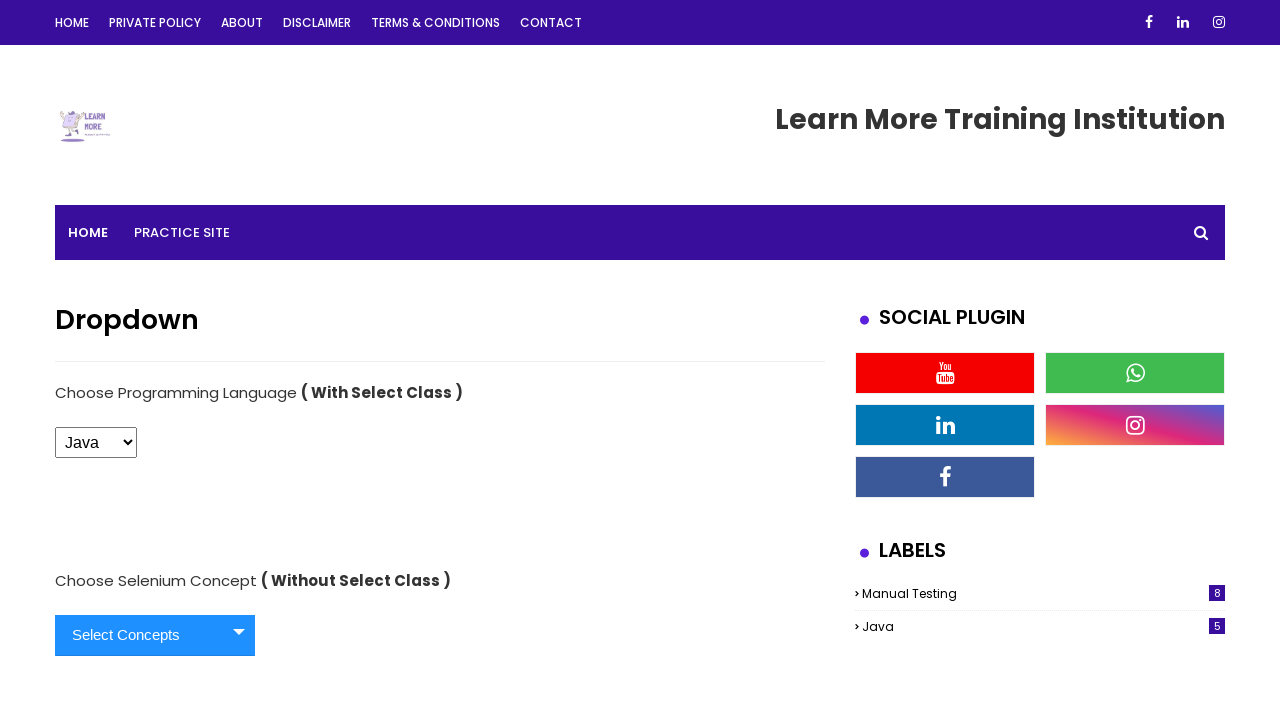

Navigated to dropdown test page
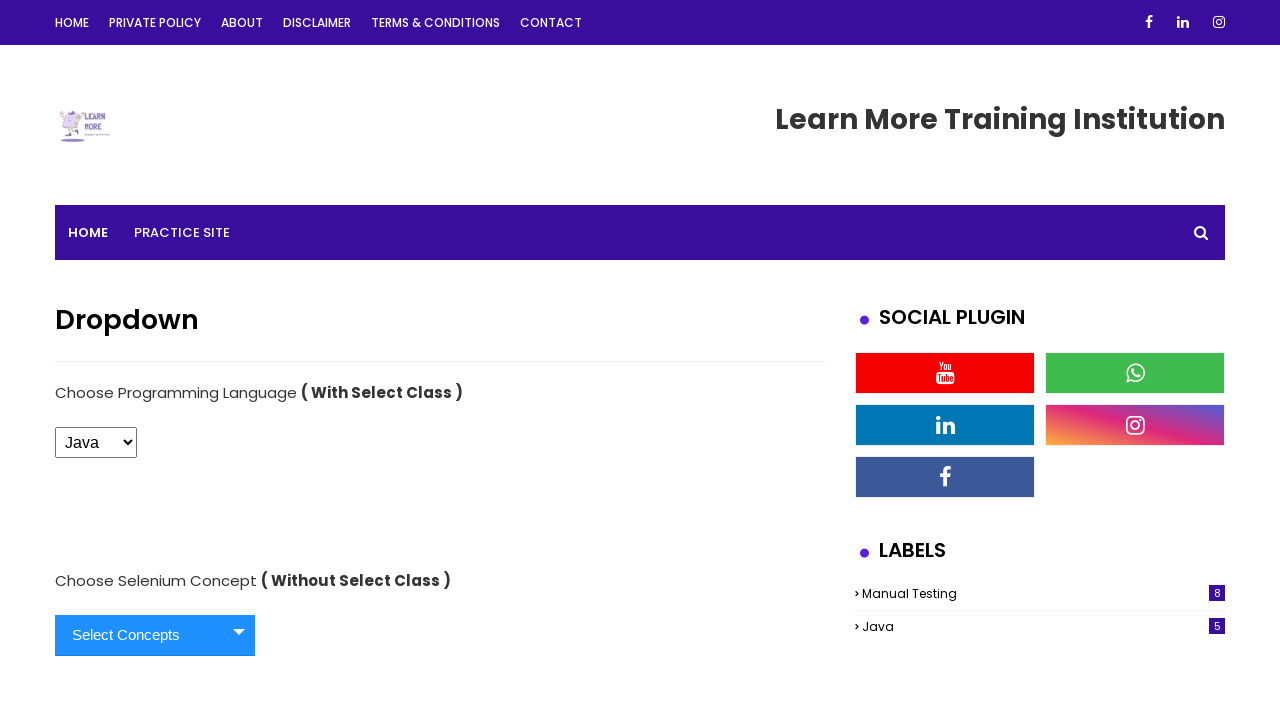

Selected 'Ruby' from dropdown menu on #selectDropdown
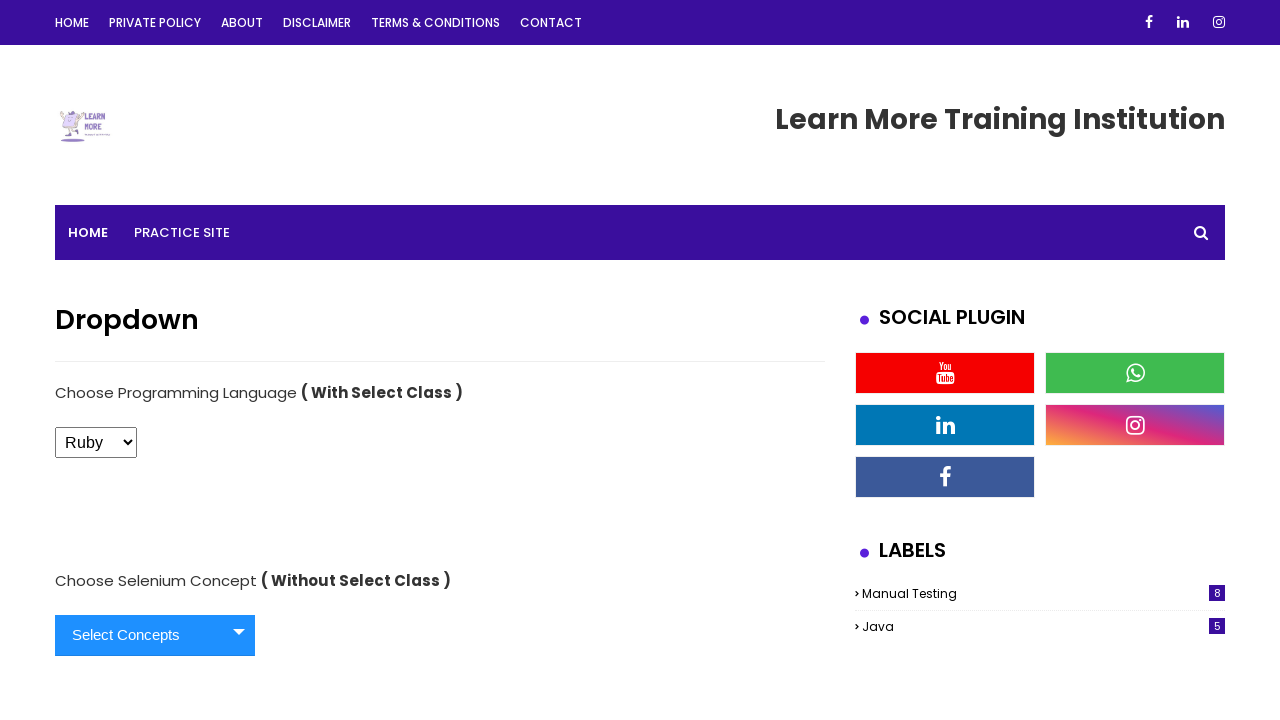

Retrieved selected dropdown value
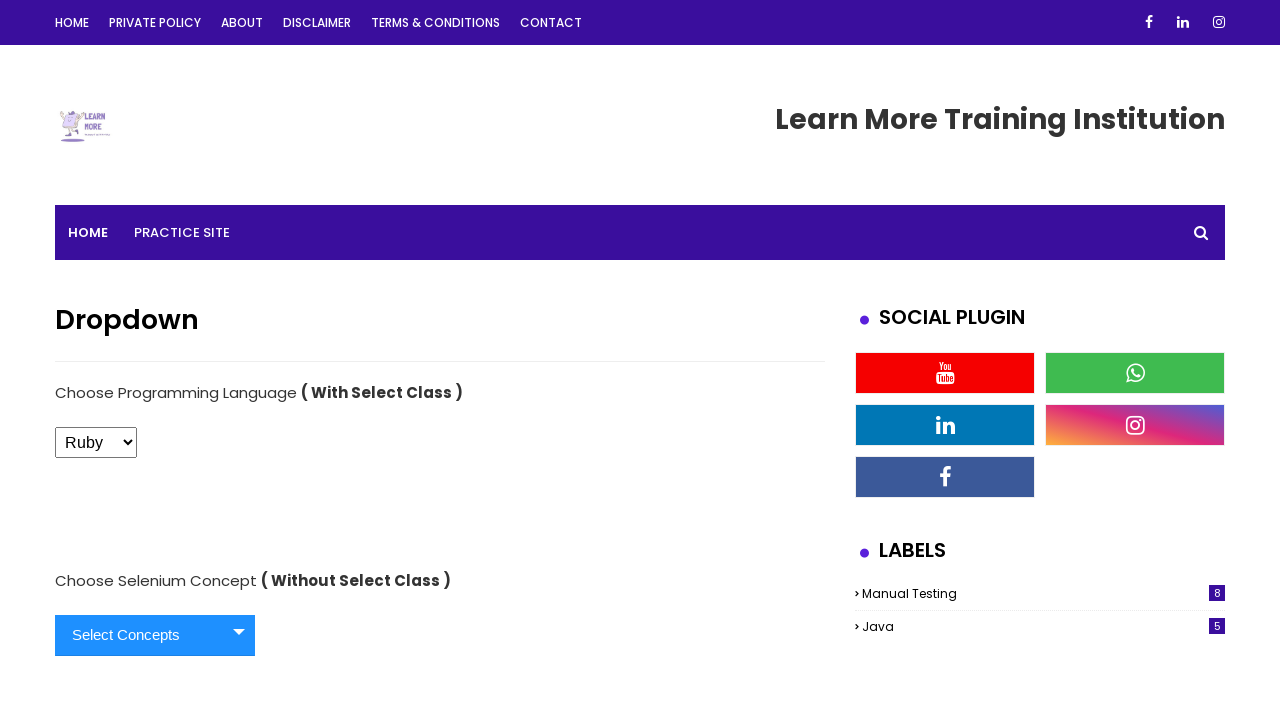

Waited 500ms for selection to be registered
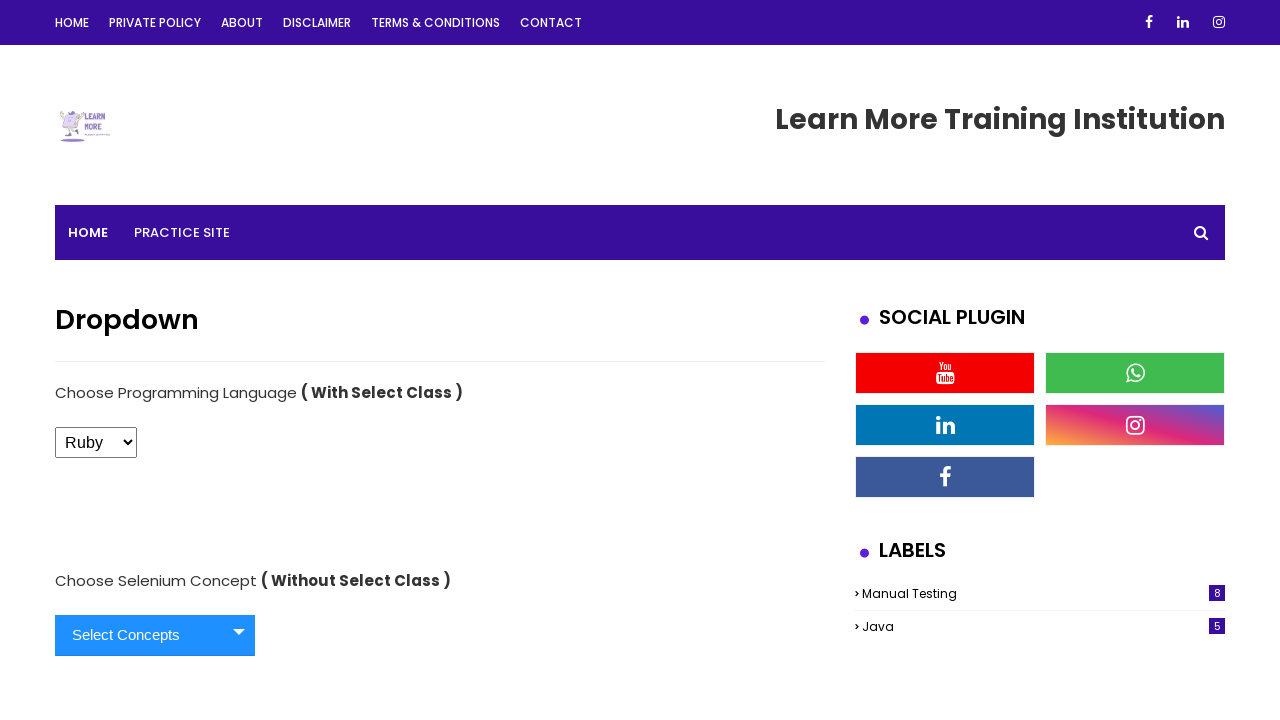

Retrieved selected option text for verification
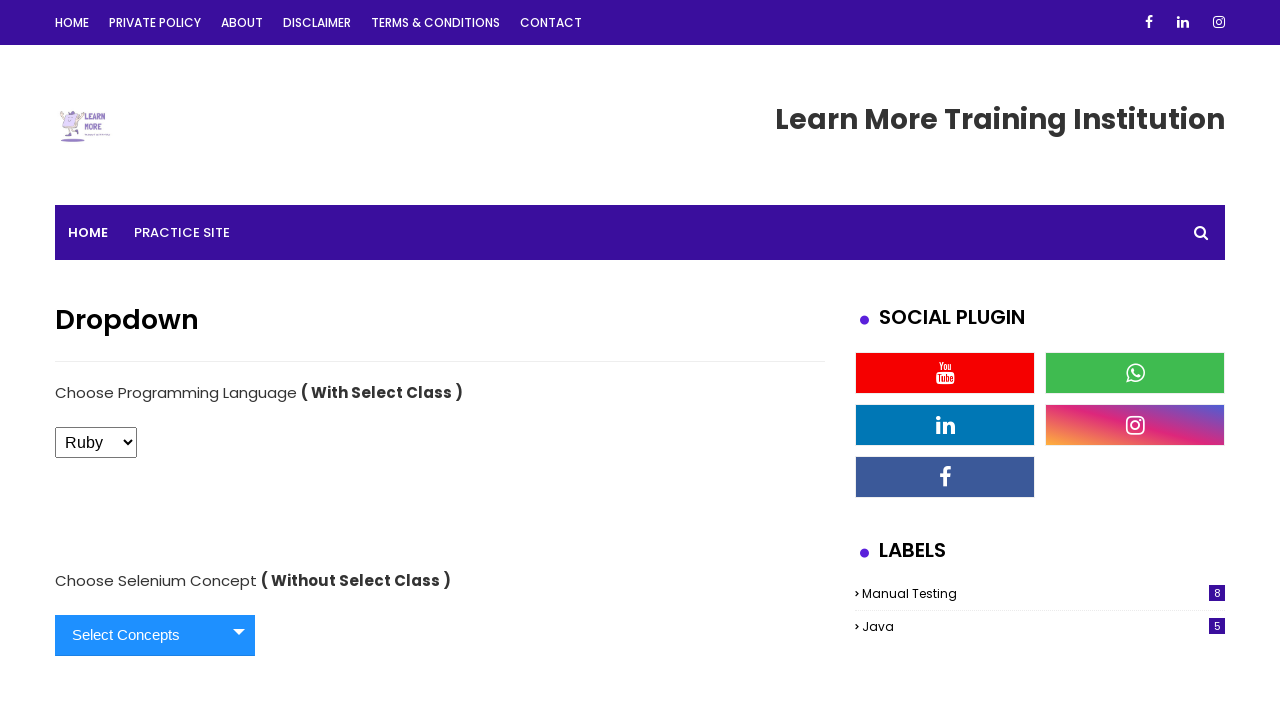

Verified that 'Ruby' was correctly selected in dropdown
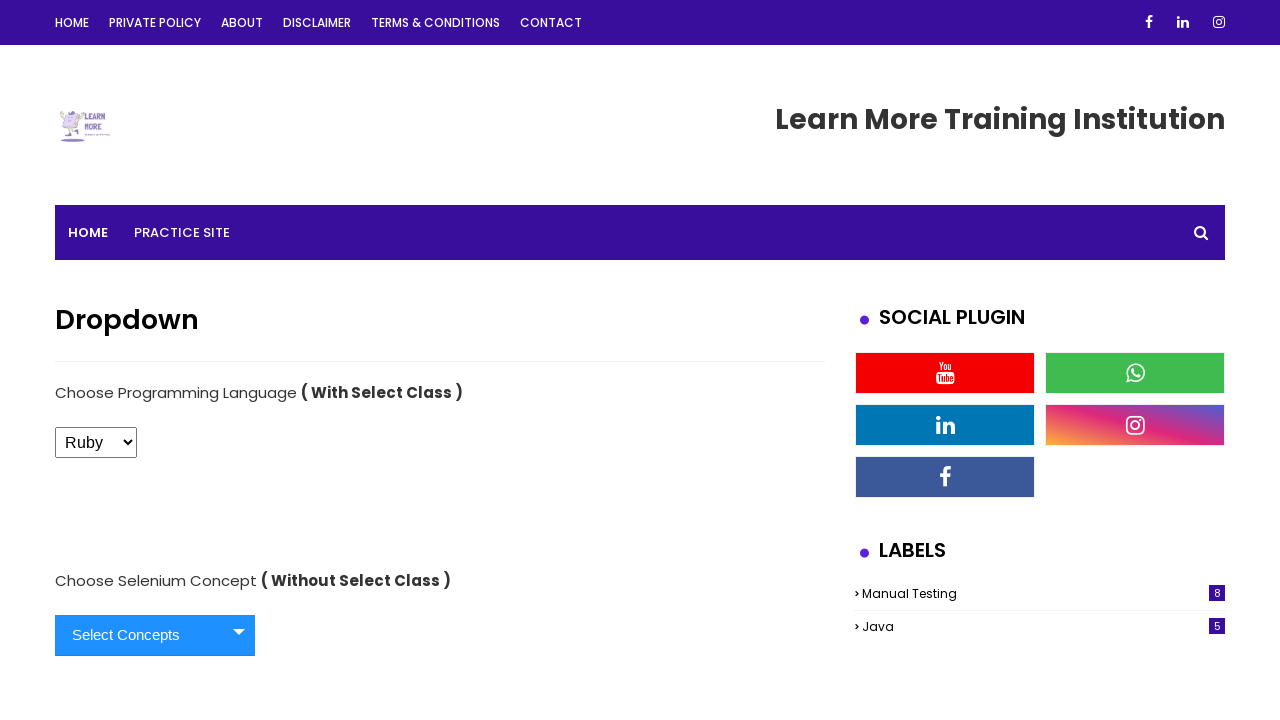

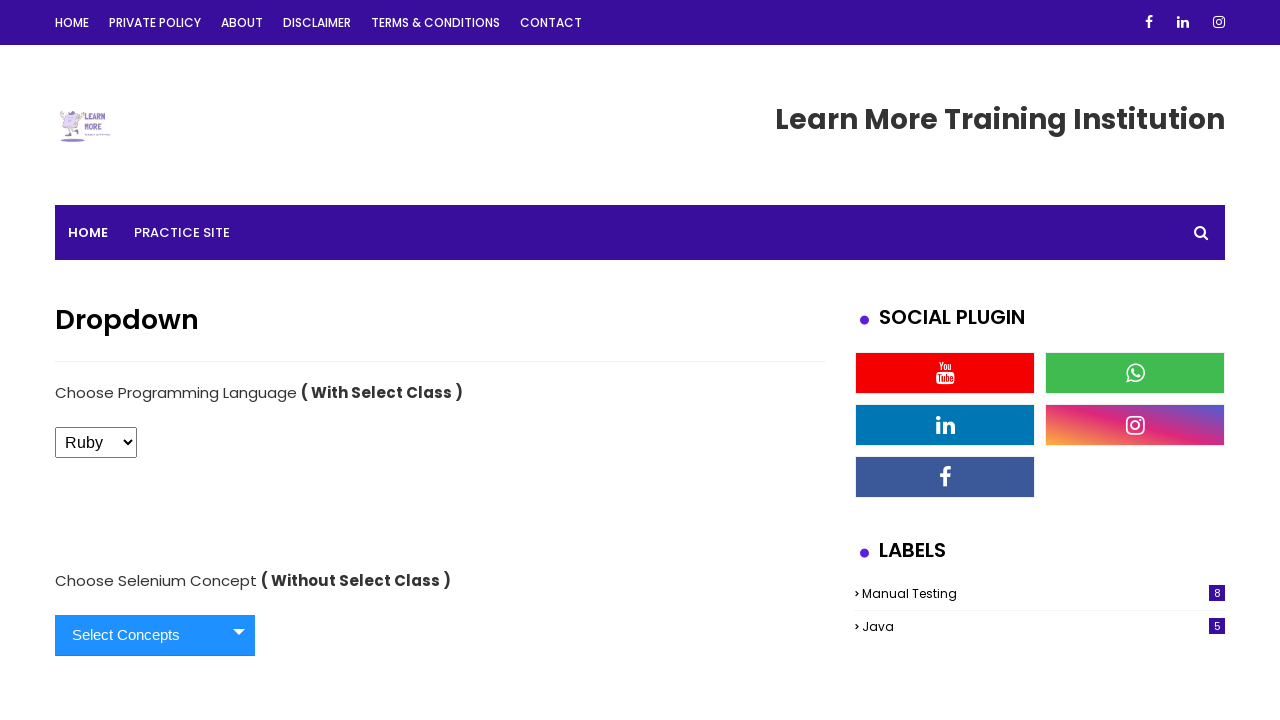